Tests a Todo List application by adding three items (buy some cheese, feed the cat, book a doctors appointment) and verifying the item counter shows 3 items left

Starting URL: https://todo-app.serenity-js.org/

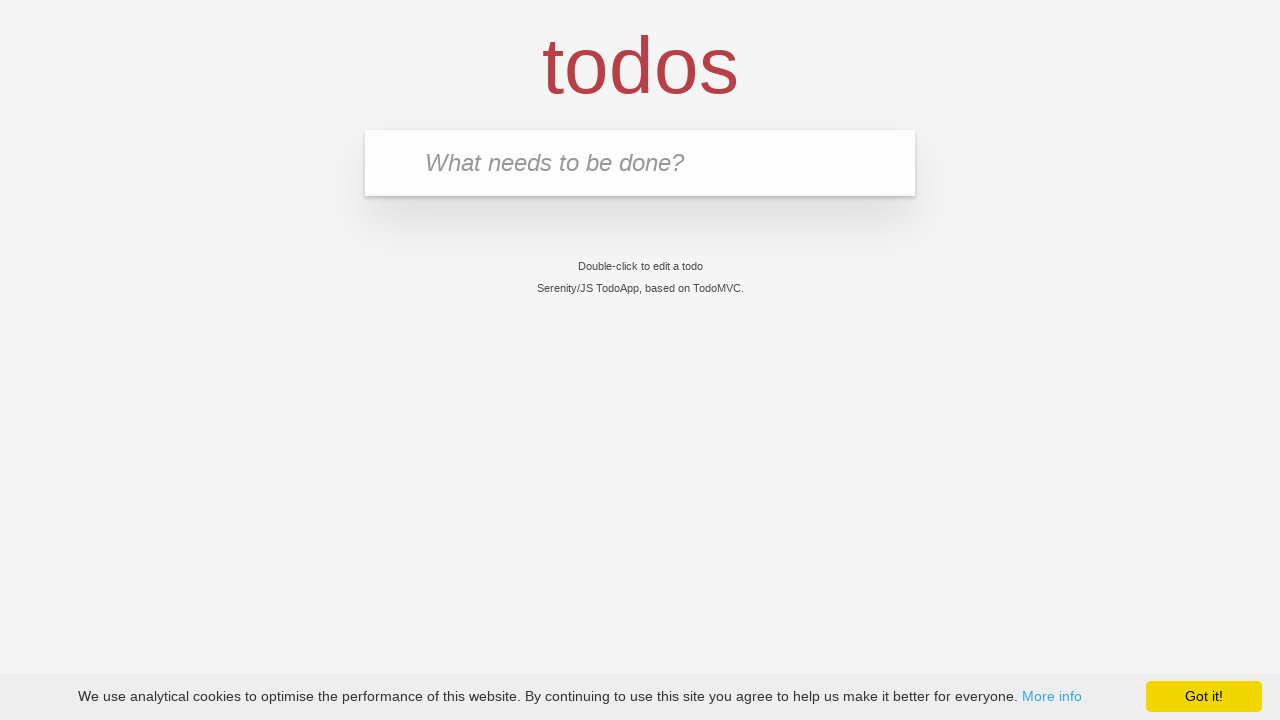

Filled input field with 'buy some cheese' on input[placeholder='What needs to be done?']
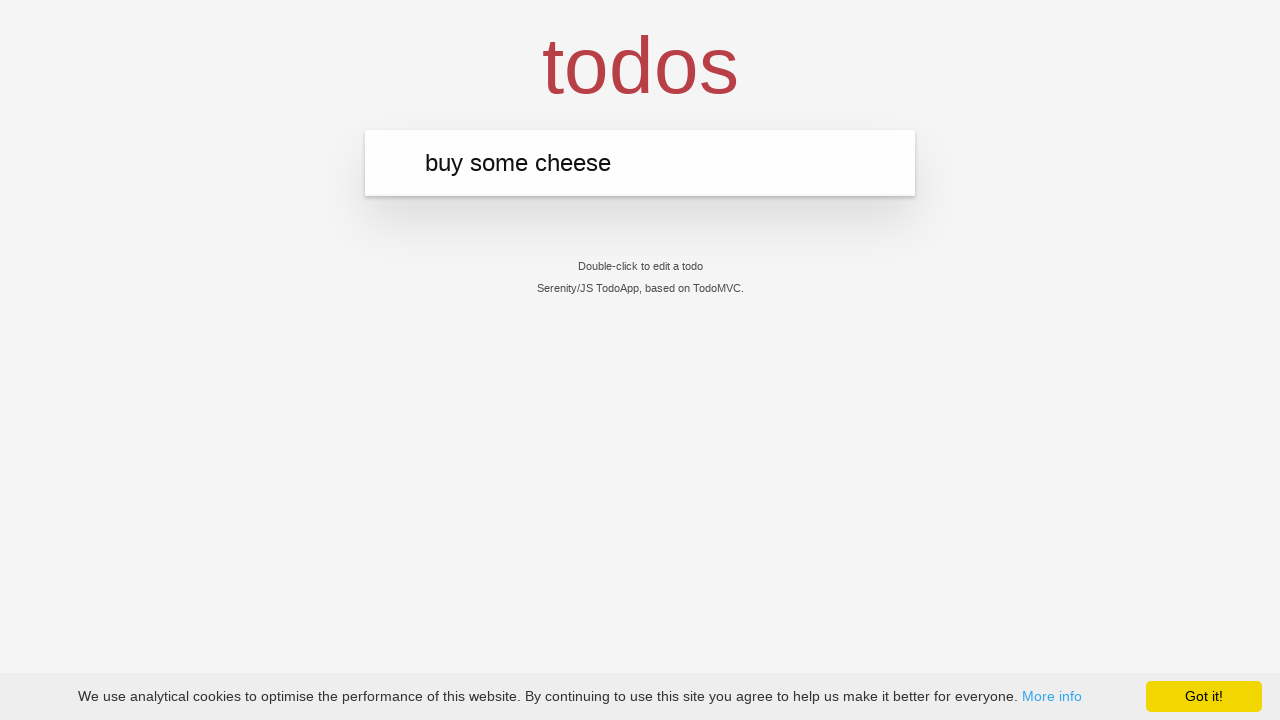

Pressed Enter to add 'buy some cheese' to the todo list on input[placeholder='What needs to be done?']
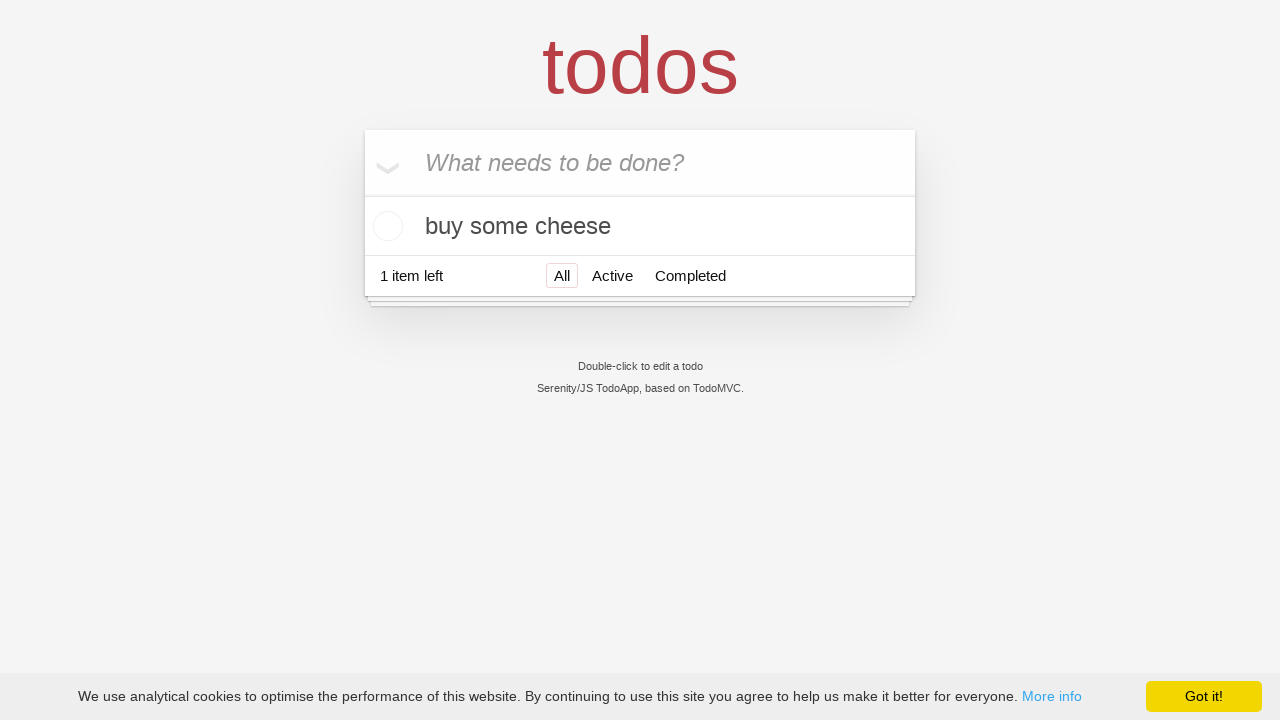

First todo item 'buy some cheese' appeared in the list
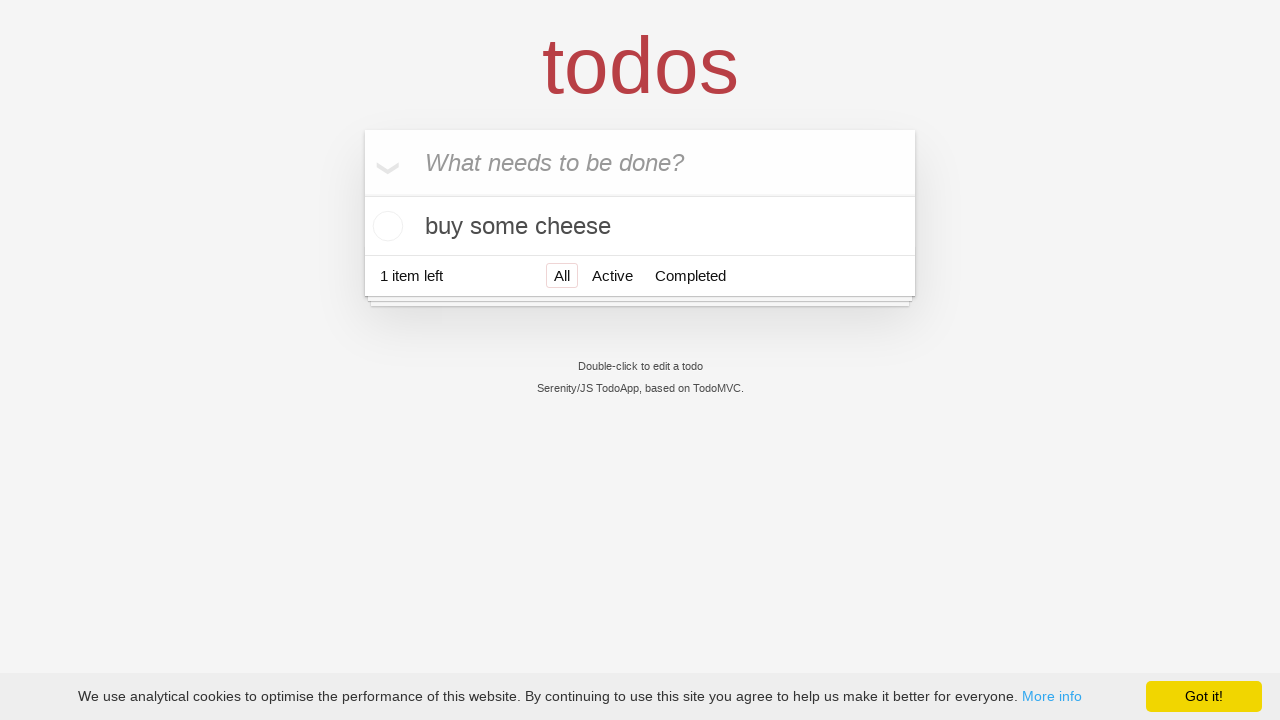

Filled input field with 'feed the cat' on input[placeholder='What needs to be done?']
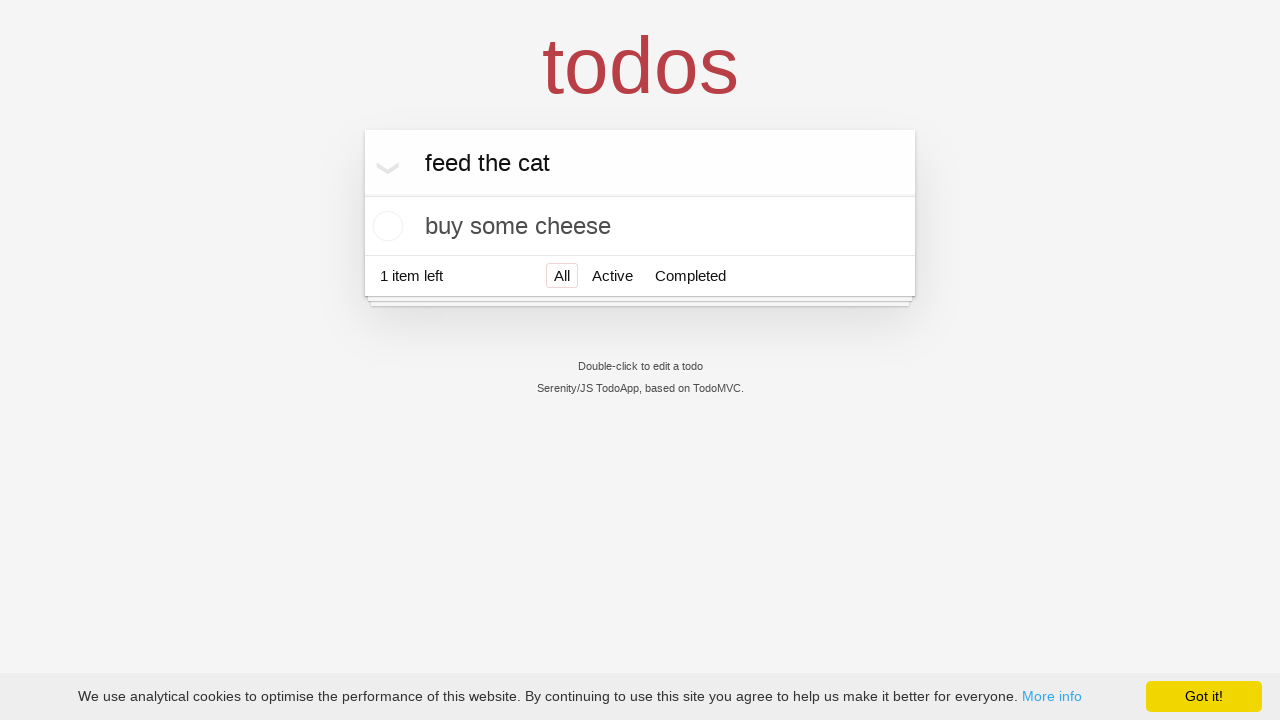

Pressed Enter to add 'feed the cat' to the todo list on input[placeholder='What needs to be done?']
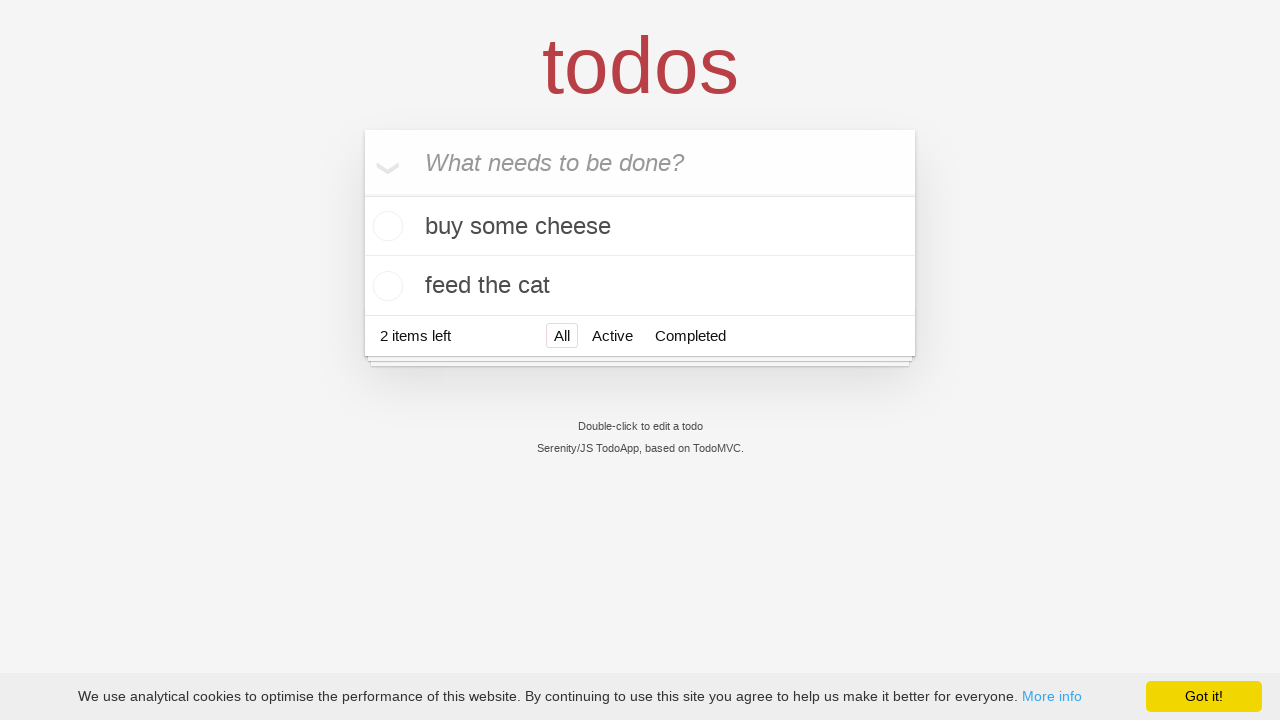

Second todo item 'feed the cat' appeared in the list
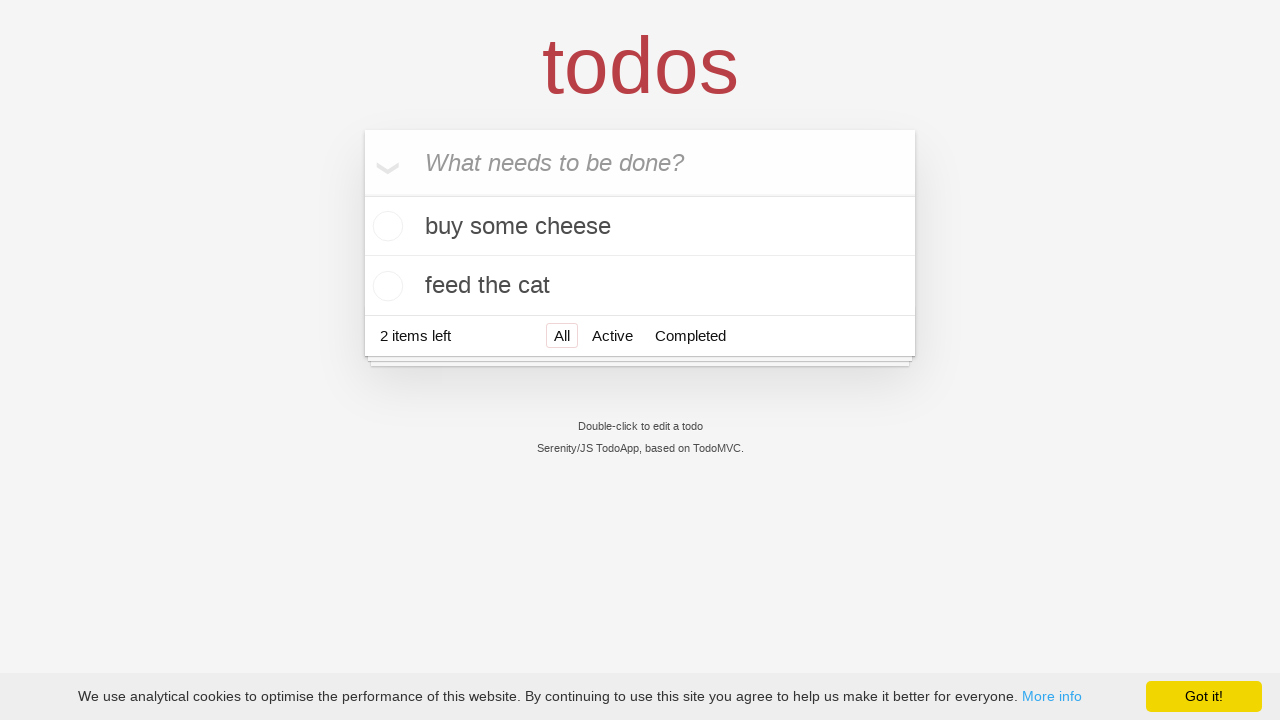

Filled input field with 'book a doctors appointment' on input[placeholder='What needs to be done?']
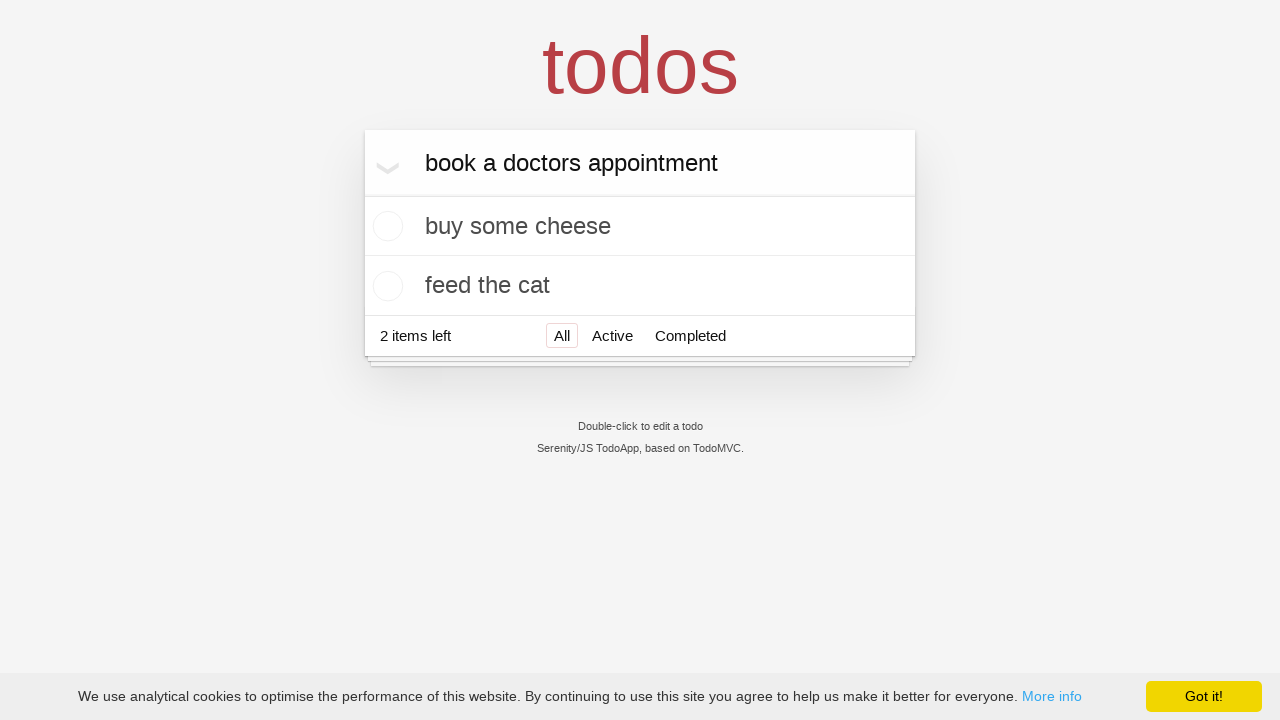

Pressed Enter to add 'book a doctors appointment' to the todo list on input[placeholder='What needs to be done?']
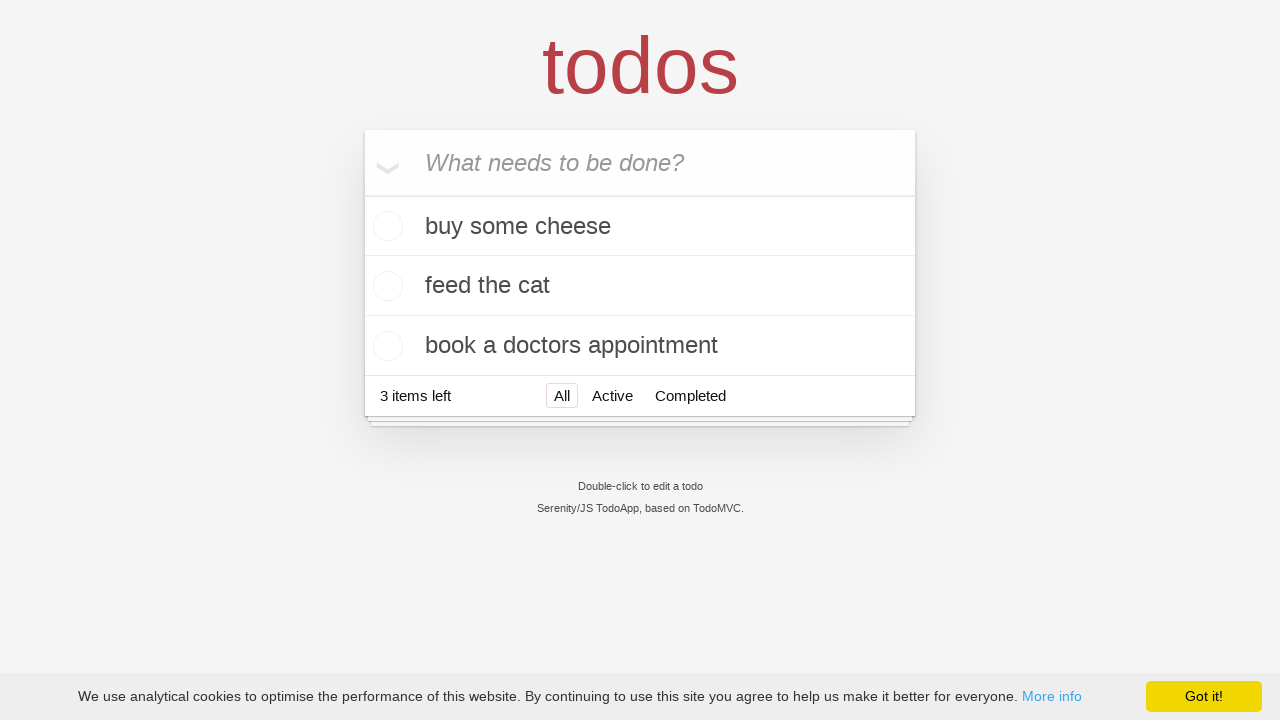

Third todo item 'book a doctors appointment' appeared in the list
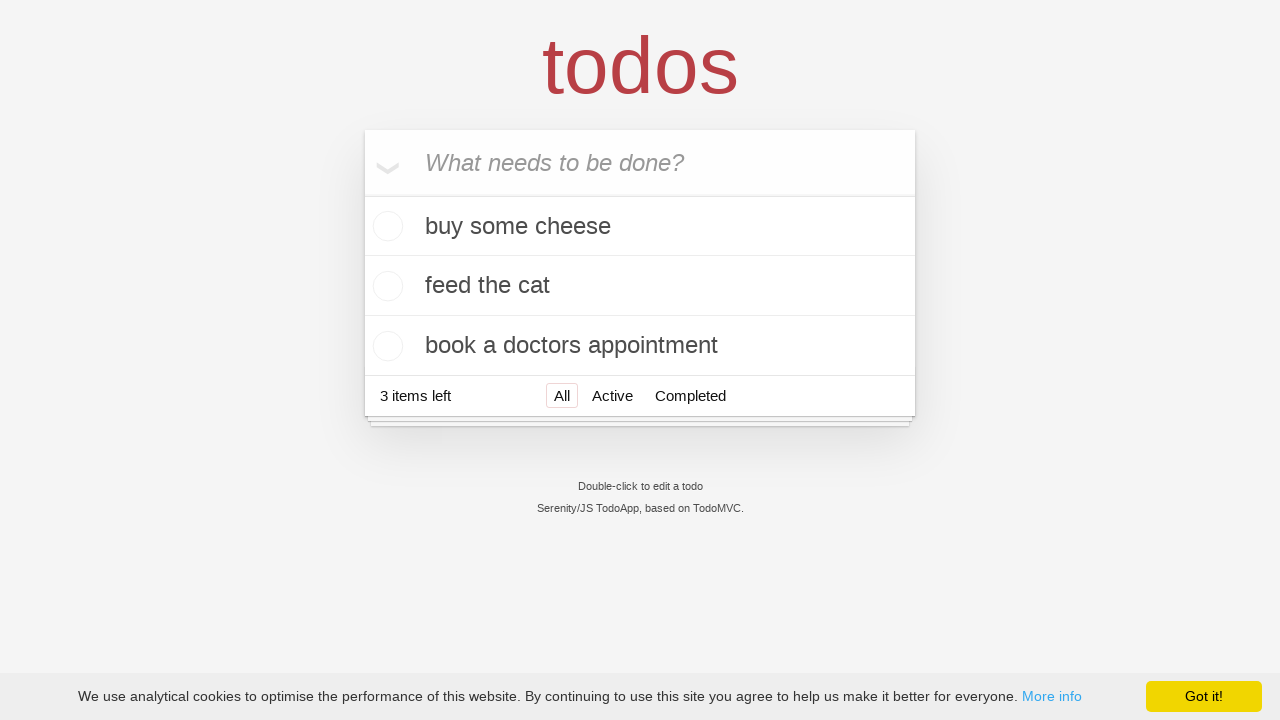

Counter verified showing '3 items left'
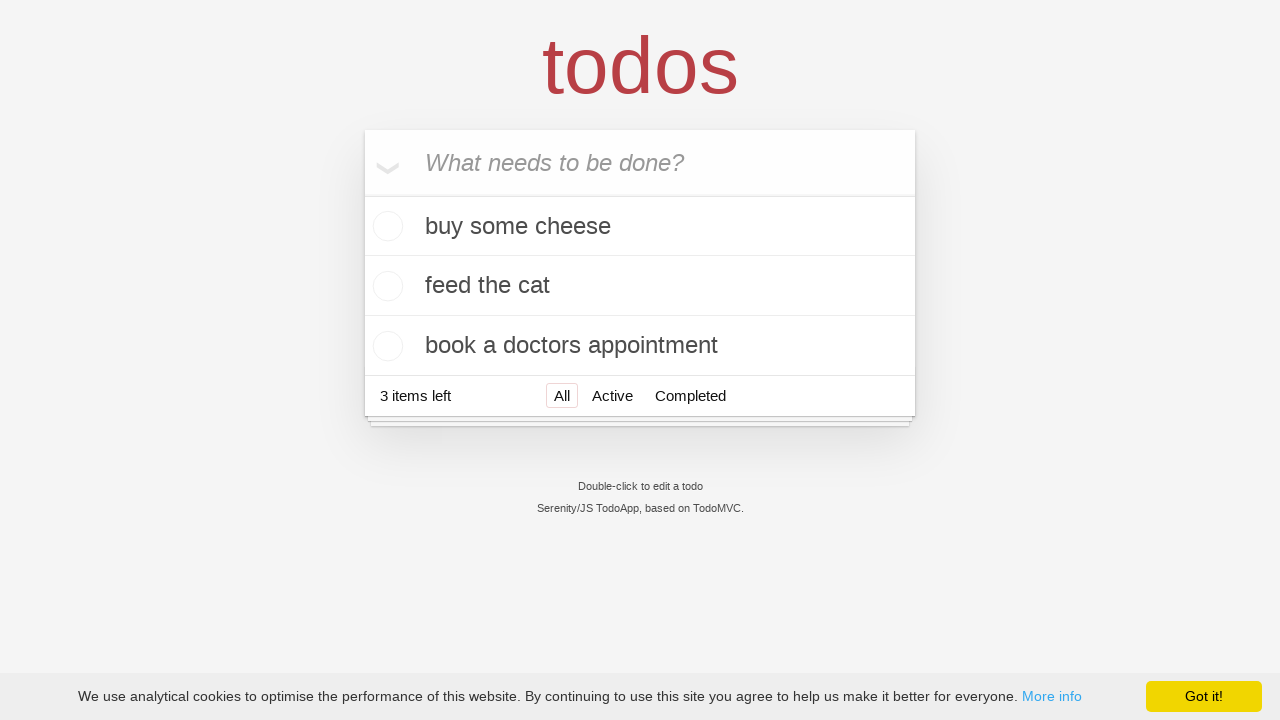

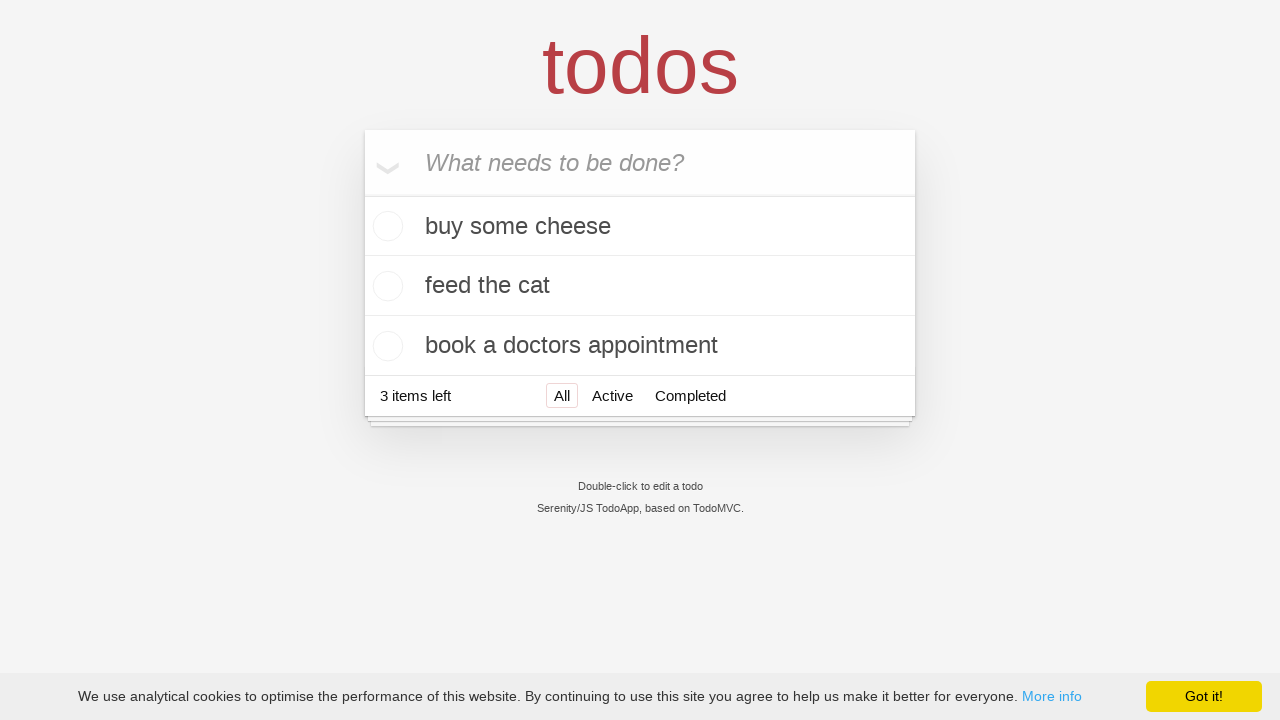